Tests e-commerce functionality by searching for specific vegetable products (Cucumber, Brocolli, Beetroot) and adding them to the shopping cart

Starting URL: https://rahulshettyacademy.com/seleniumPractise/

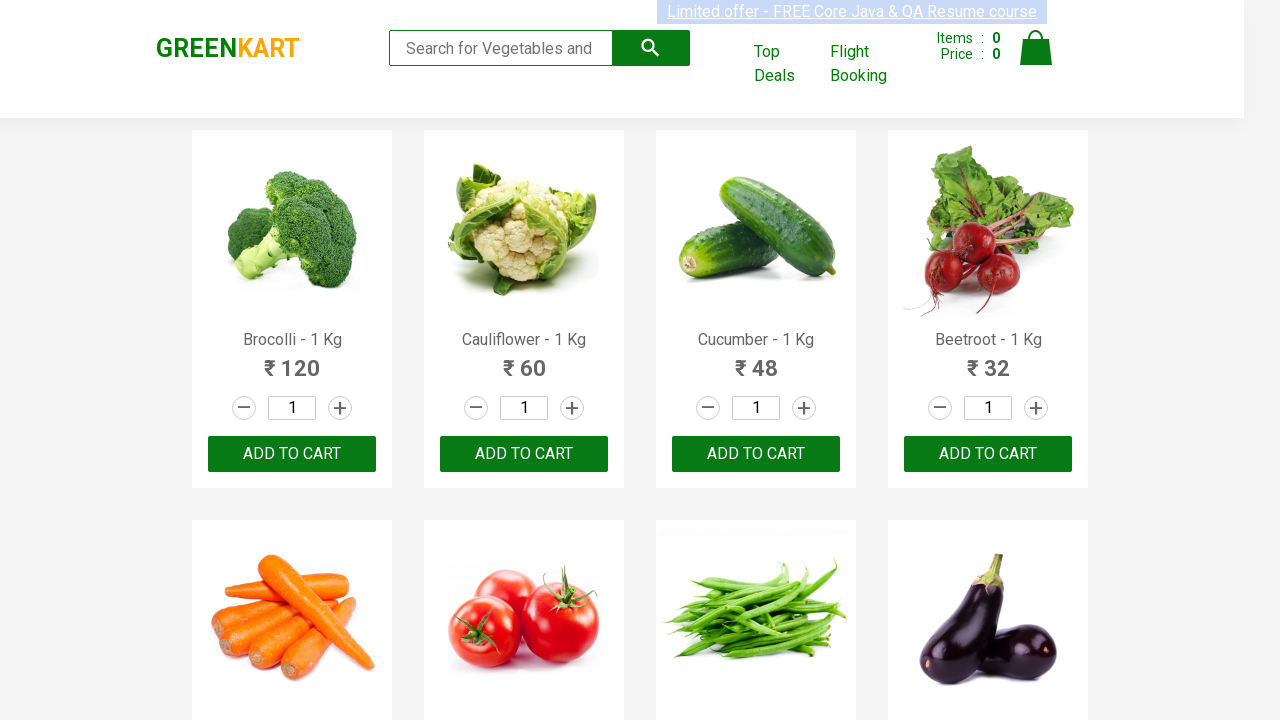

Waited for product names to load on the e-commerce page
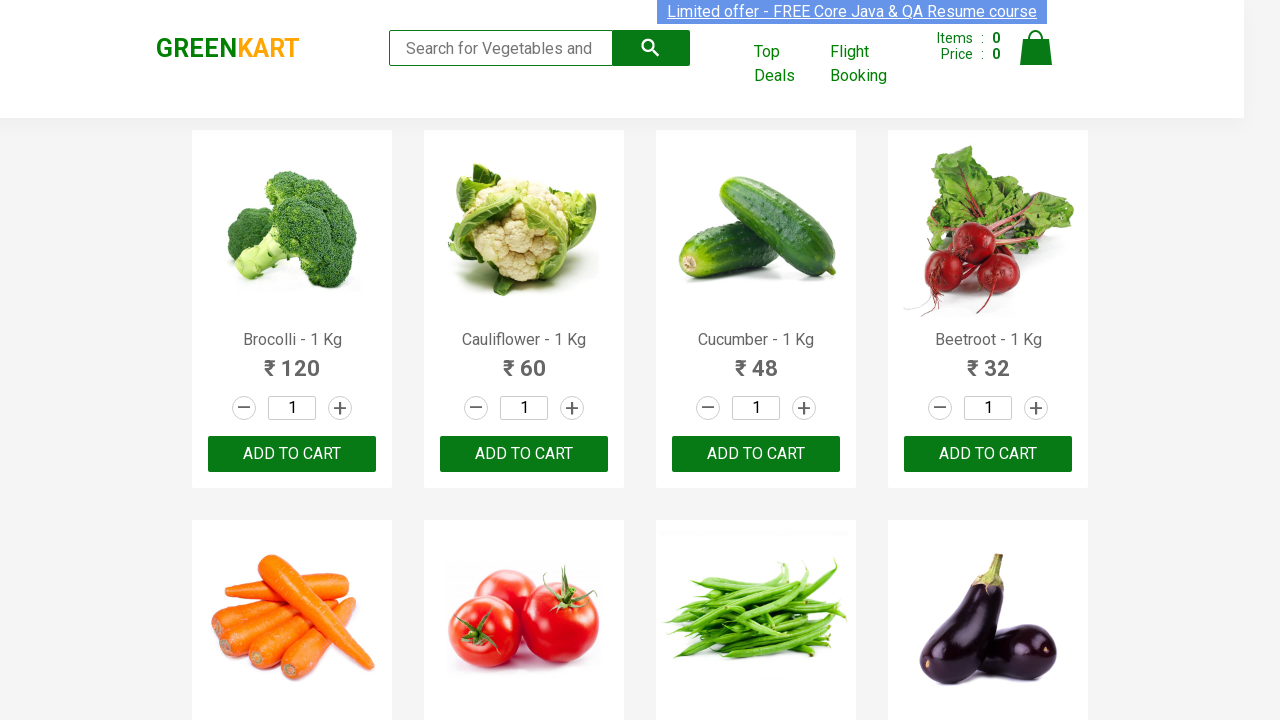

Retrieved all product name elements from the page
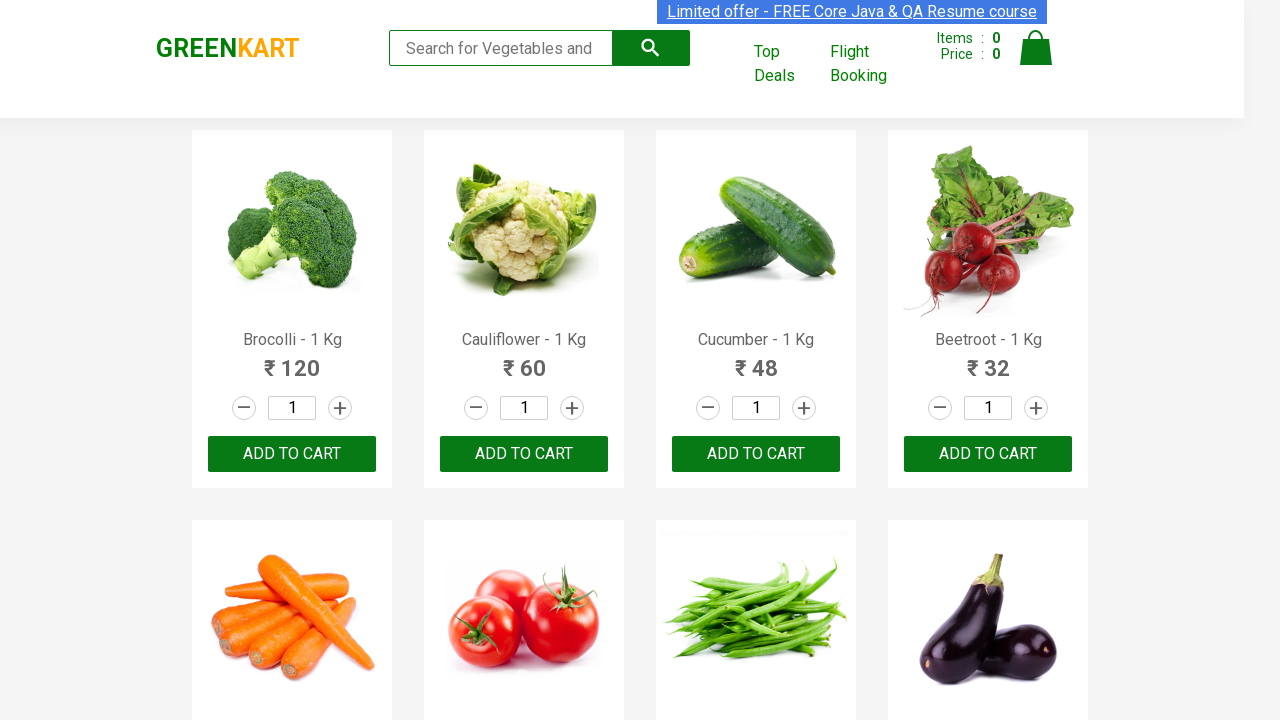

Retrieved all 'Add to cart' buttons from the page
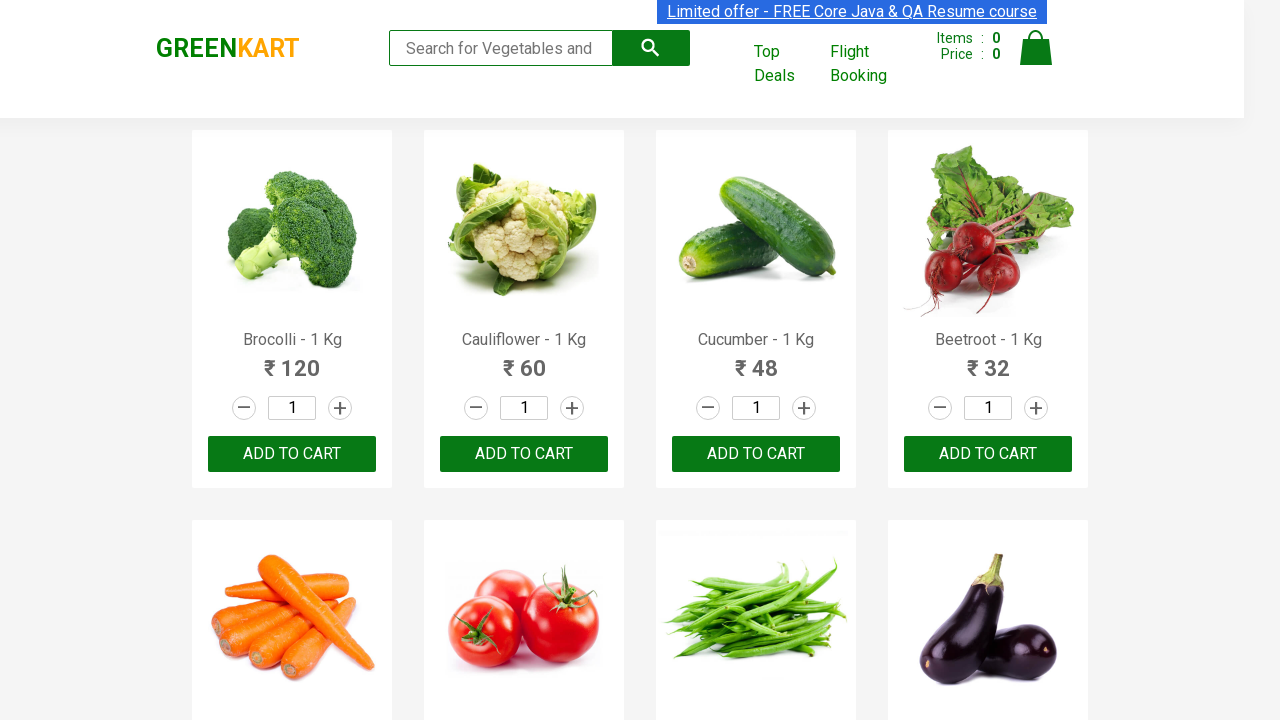

Added 'Brocolli' to shopping cart at (292, 454) on xpath=//div[@class='product-action']/button >> nth=0
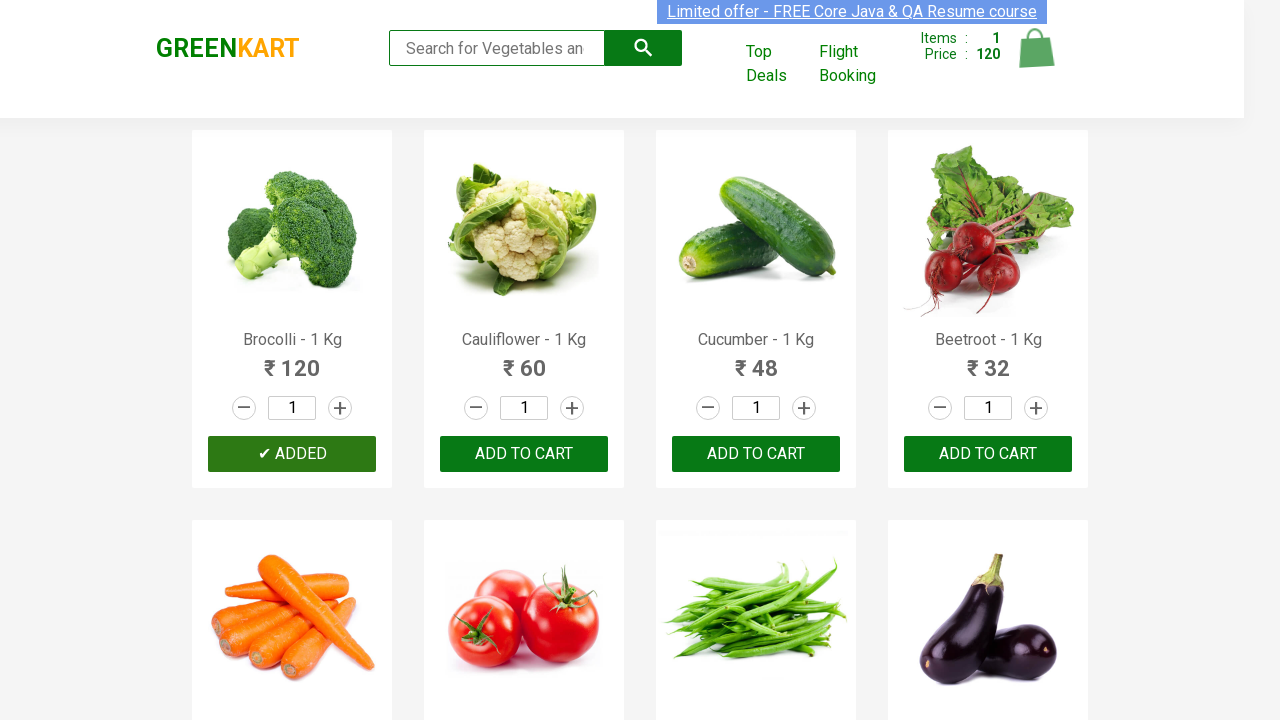

Added 'Cucumber' to shopping cart at (756, 454) on xpath=//div[@class='product-action']/button >> nth=2
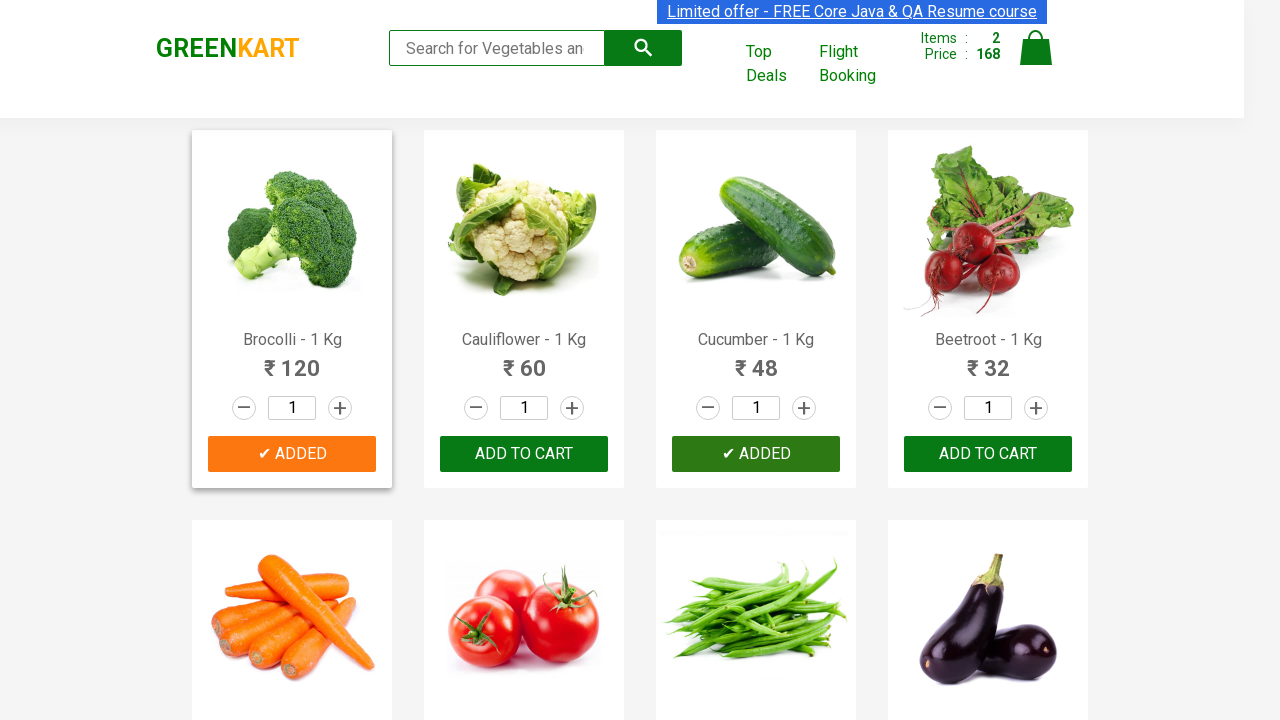

Added 'Beetroot' to shopping cart at (988, 454) on xpath=//div[@class='product-action']/button >> nth=3
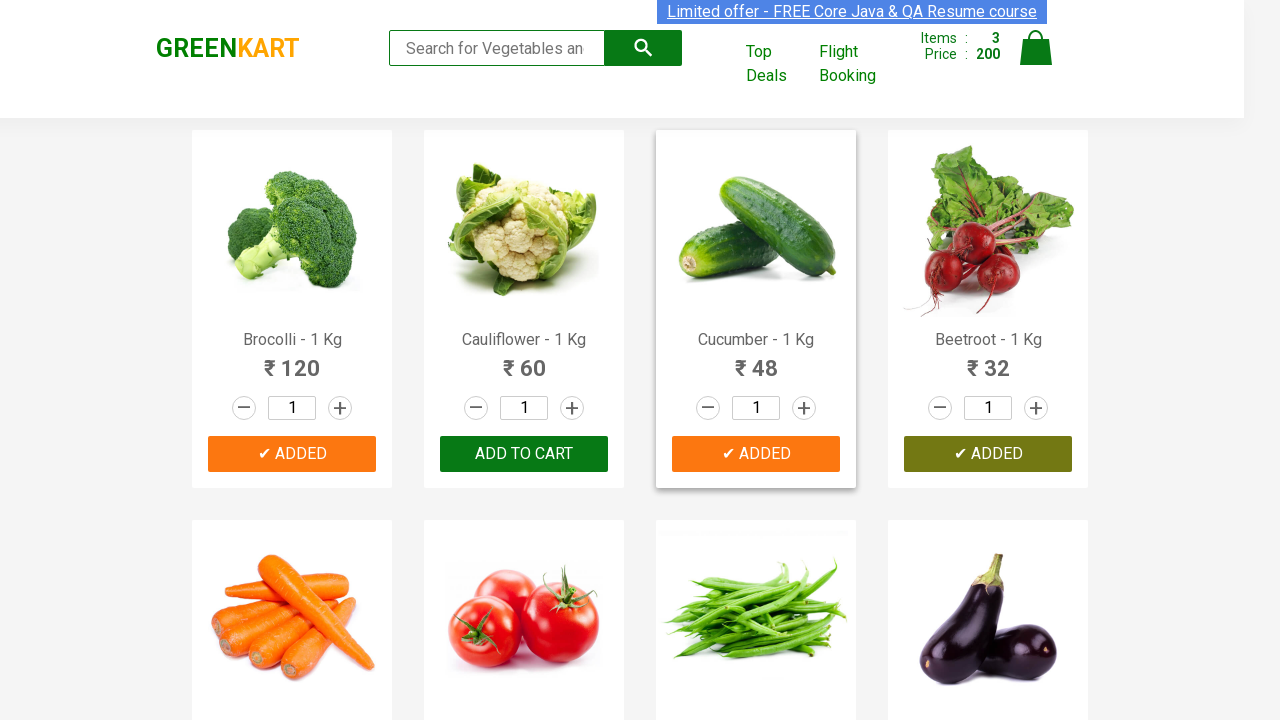

Waited for all items to be added to cart
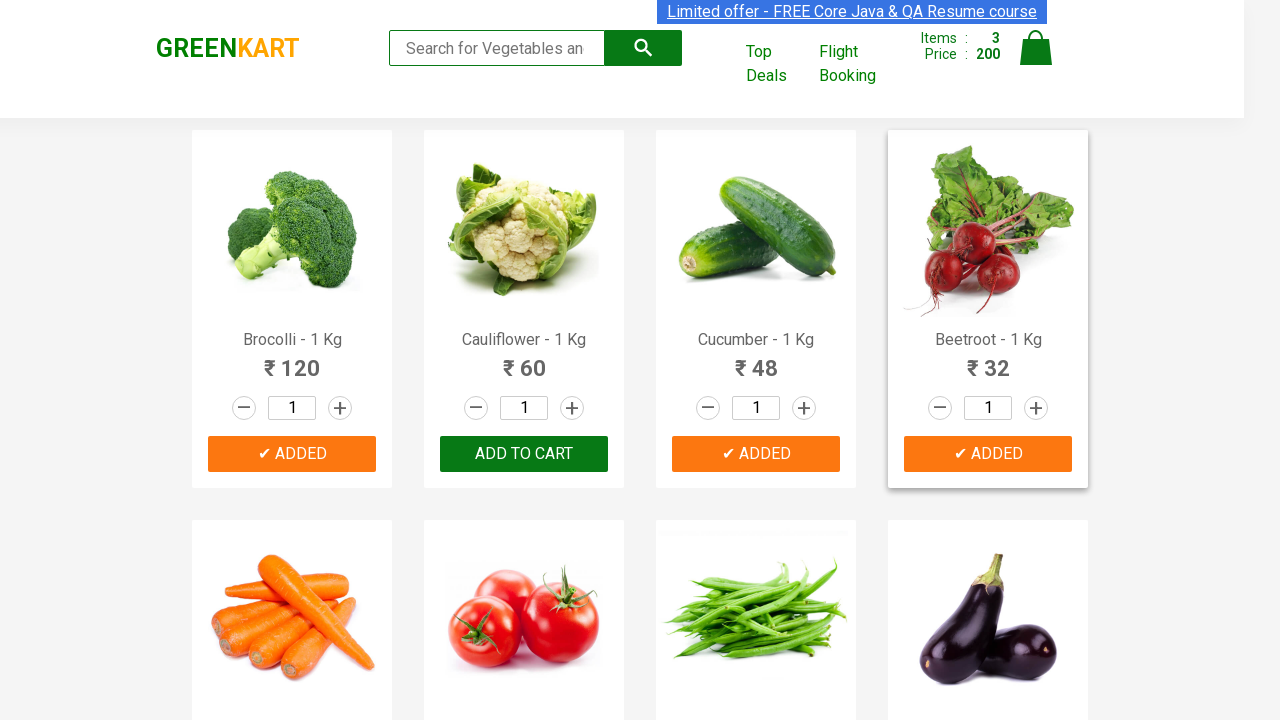

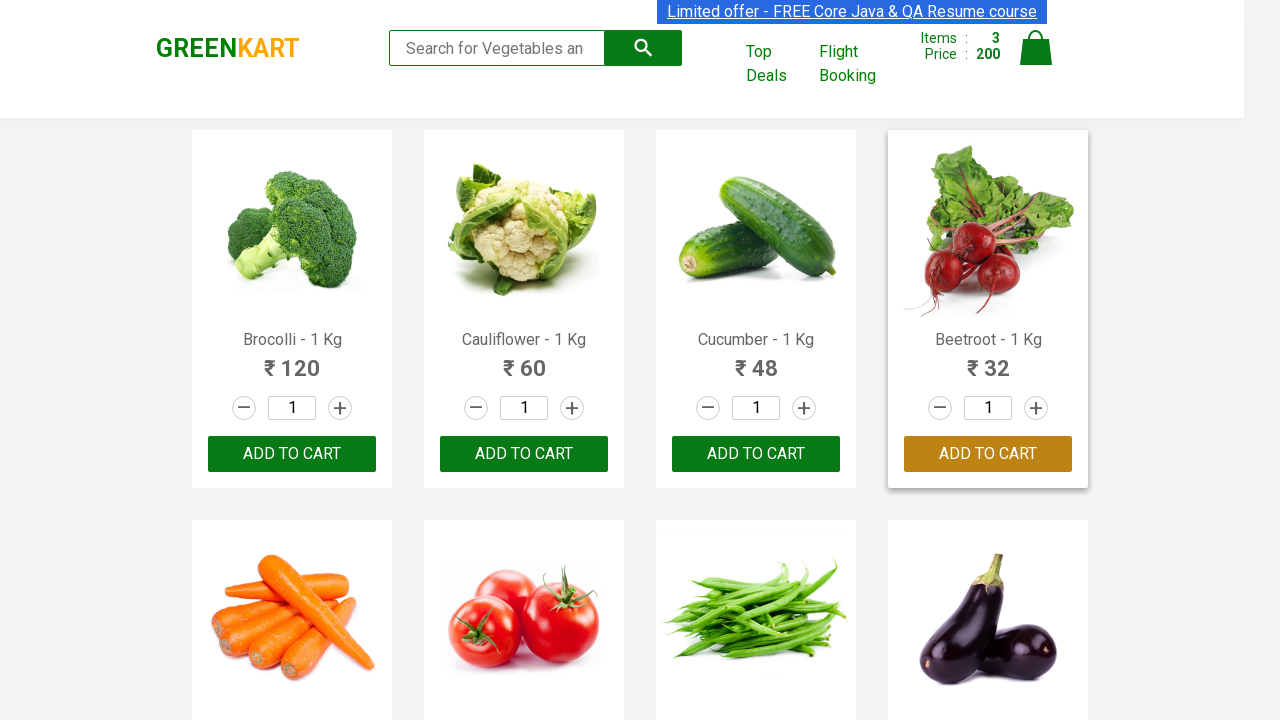